Tests radio button selection by clicking on "Radio 3" from a group of radio buttons and verifying the selection state

Starting URL: http://antoniotrindade.com.br/treinoautomacao/elementsweb.html

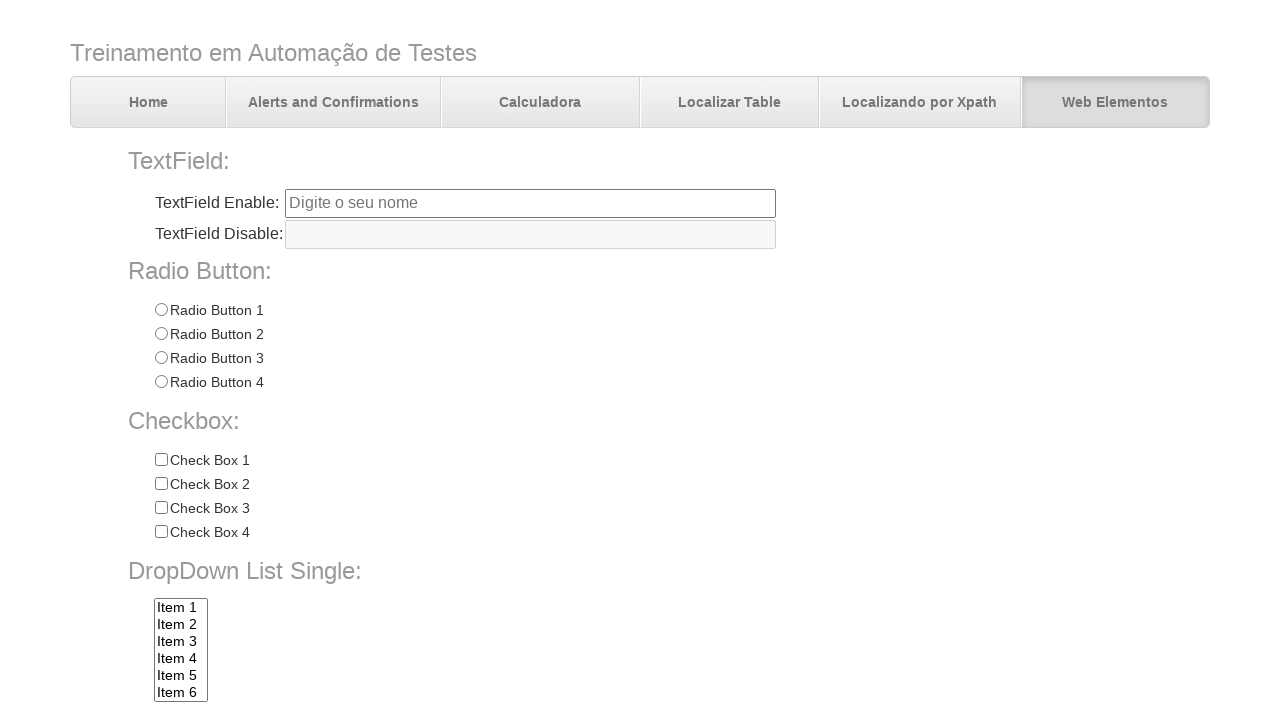

Clicked on Radio 3 option at (161, 358) on input[name='radioGroup1'][value='Radio 3']
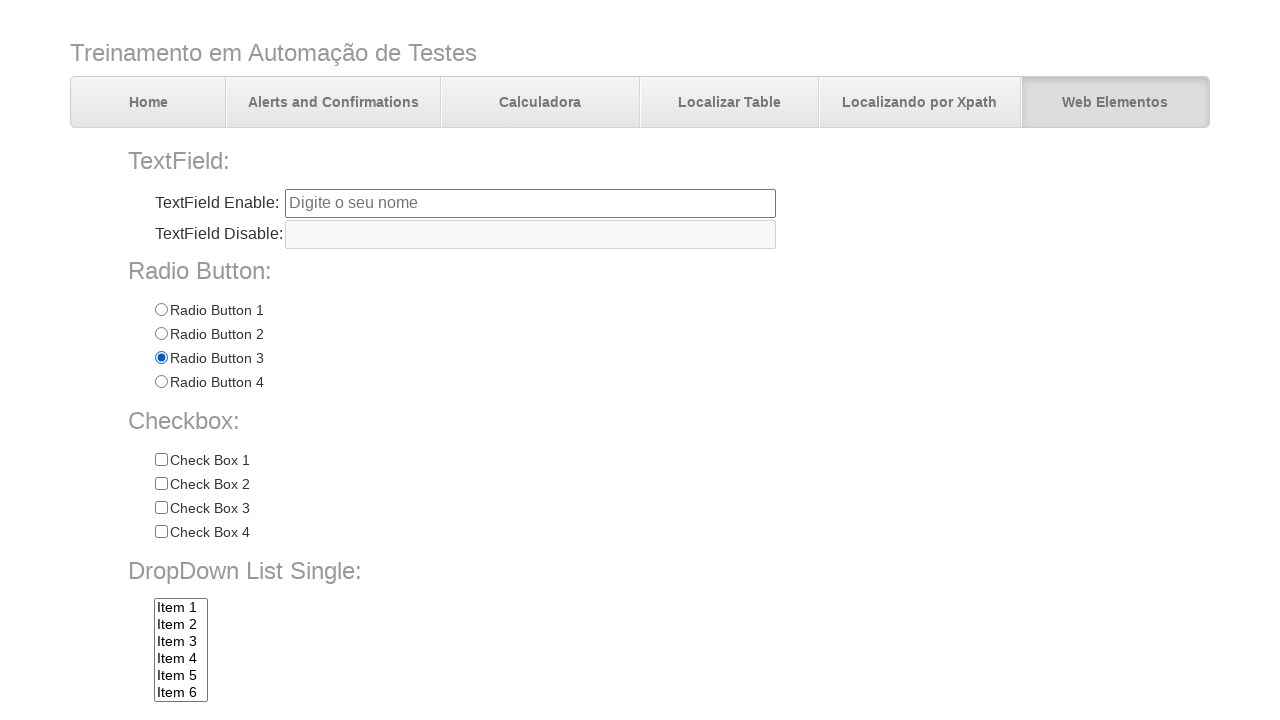

Verified that Radio 3 is selected
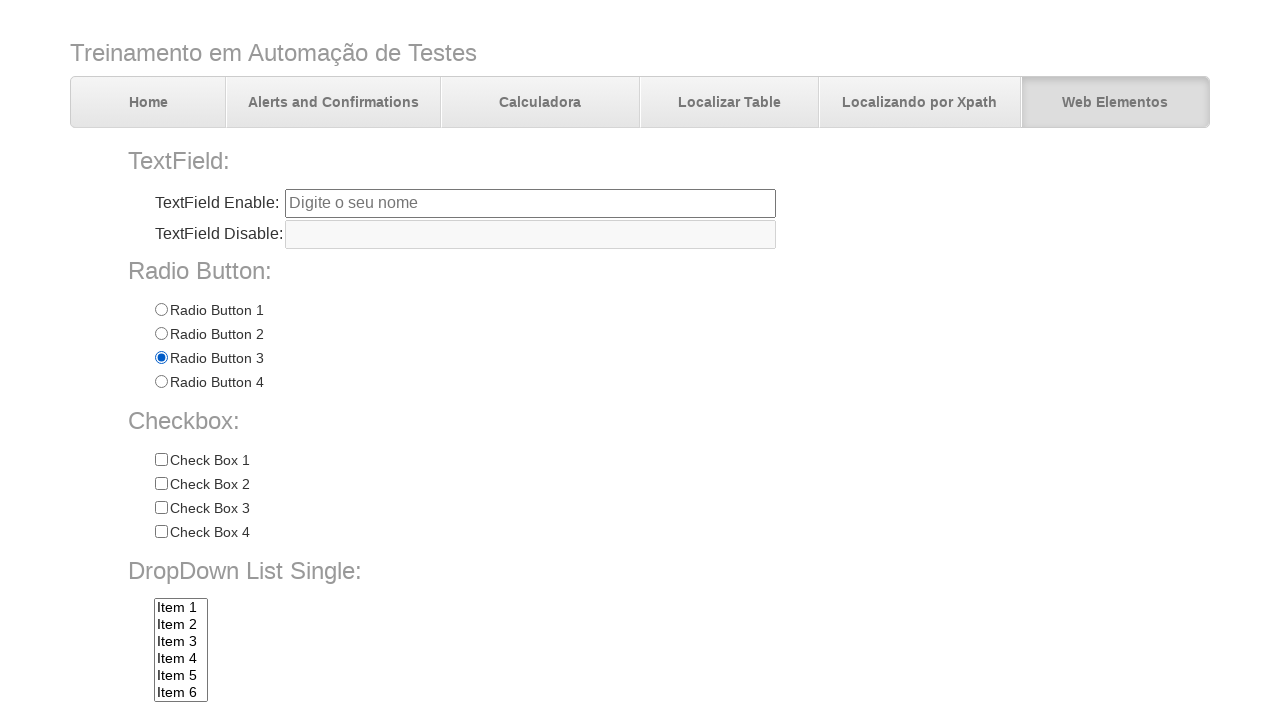

Verified that Radio 1 is not selected
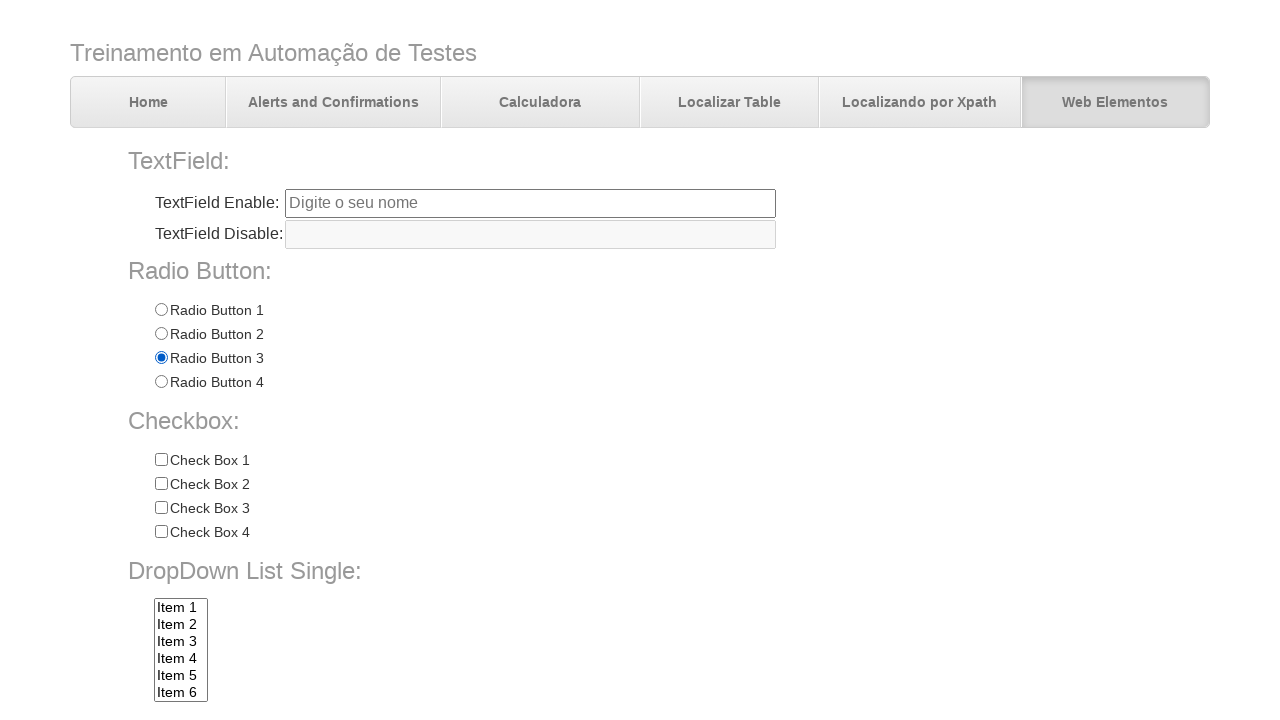

Verified that Radio 2 is not selected
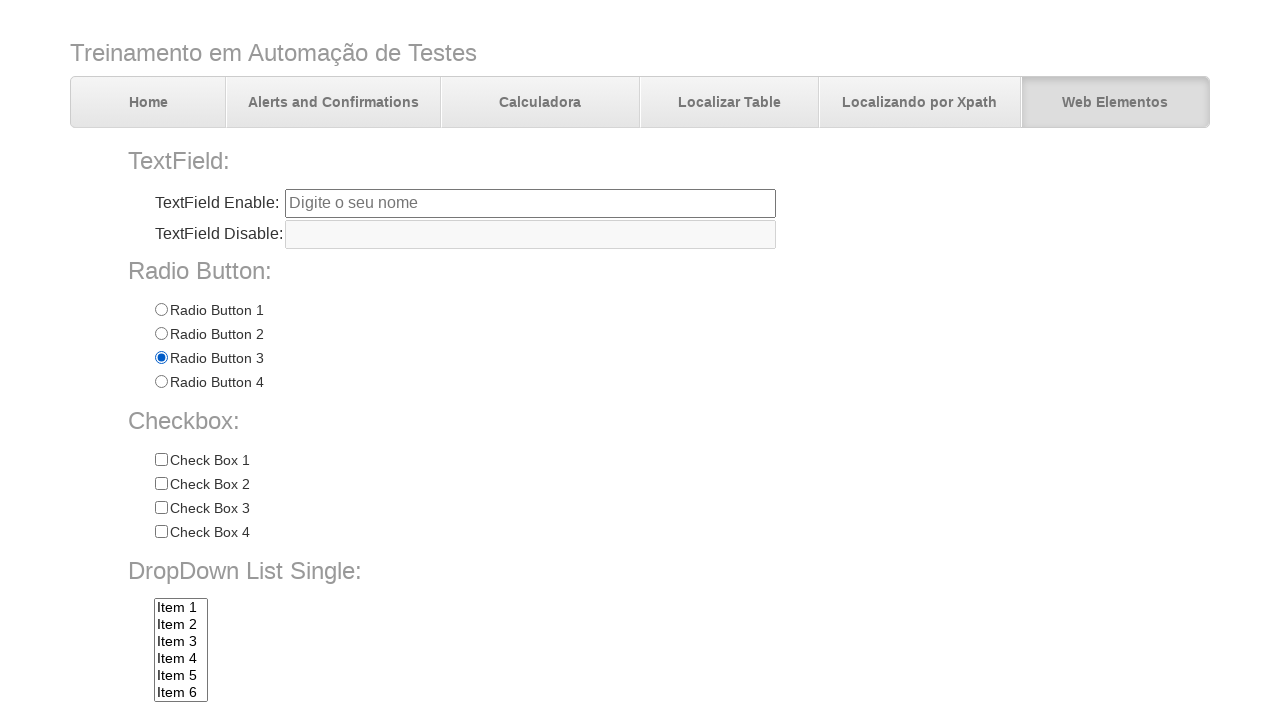

Verified that Radio 4 is not selected
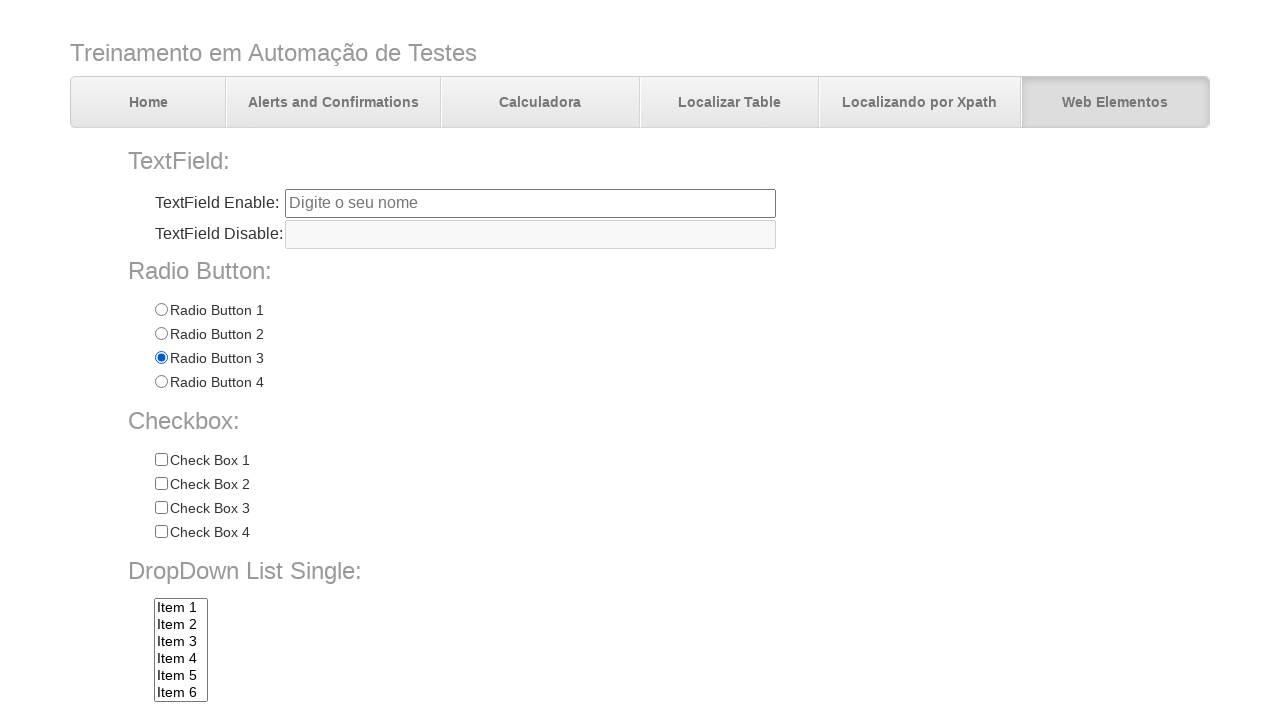

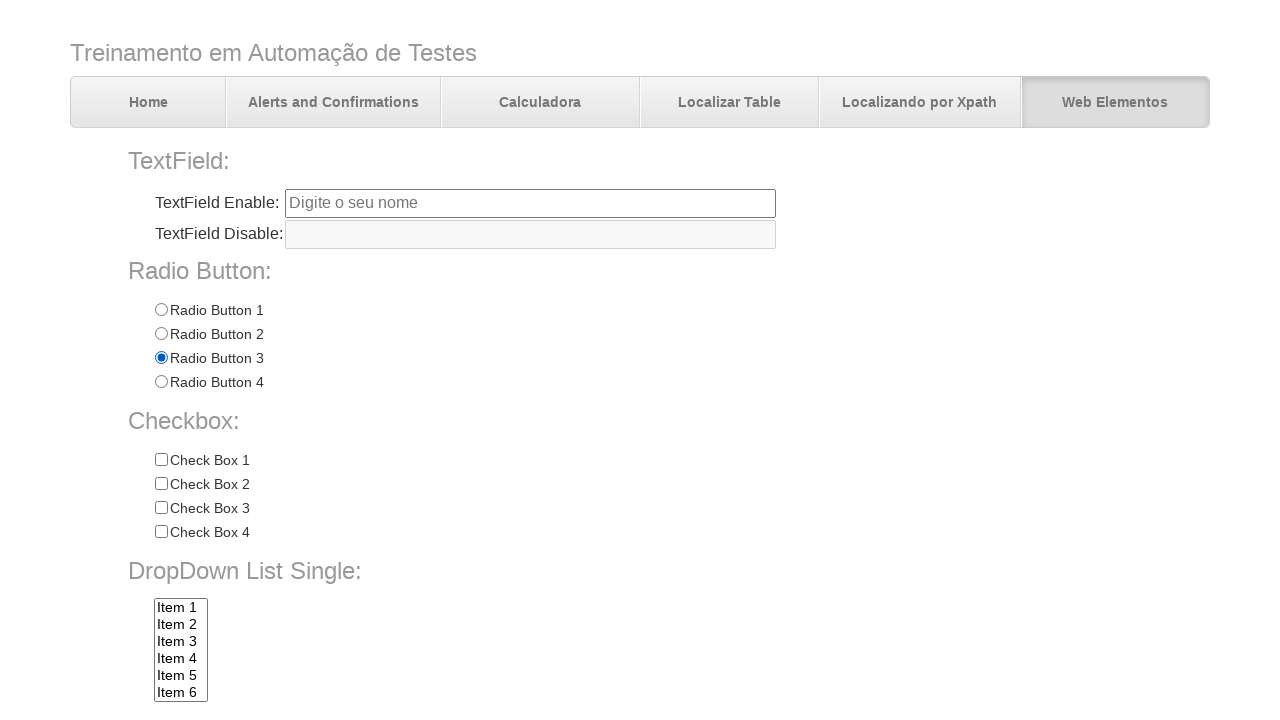